Tests checkbox functionality by ensuring both checkboxes are selected - clicks on each checkbox if it's not already selected, then verifies both are checked.

Starting URL: https://the-internet.herokuapp.com/checkboxes

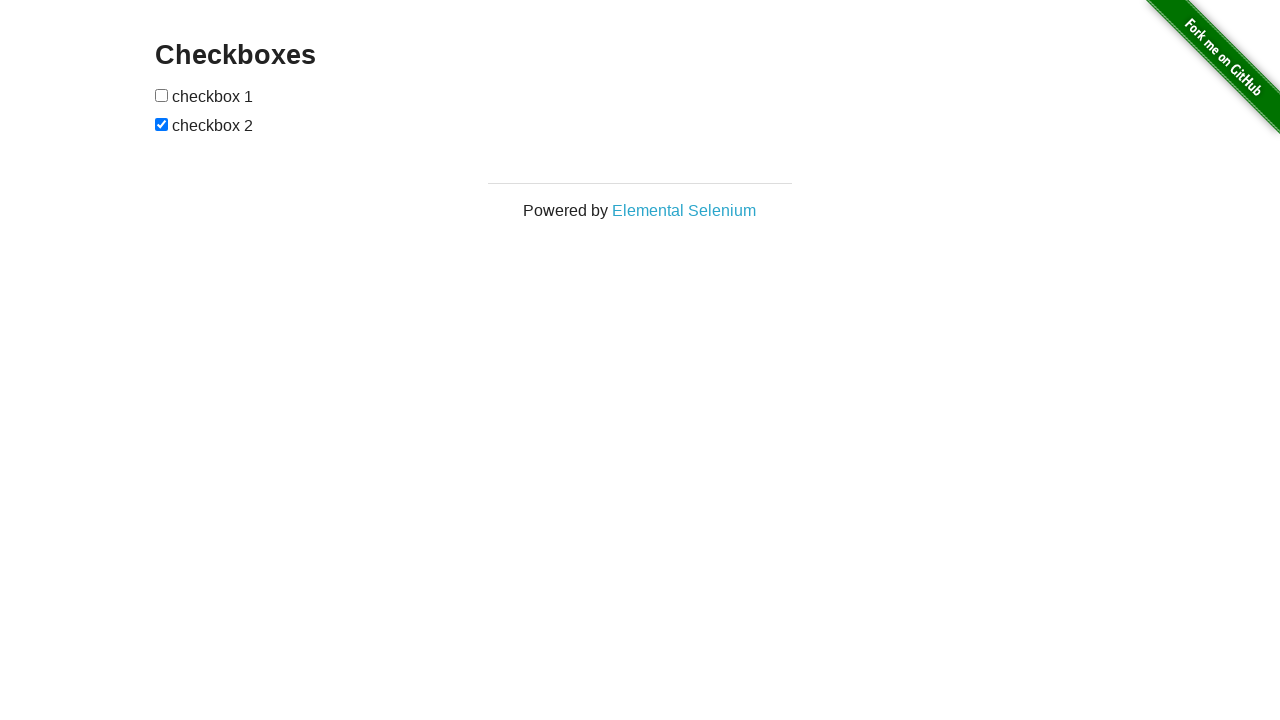

Located all checkbox elements on the page
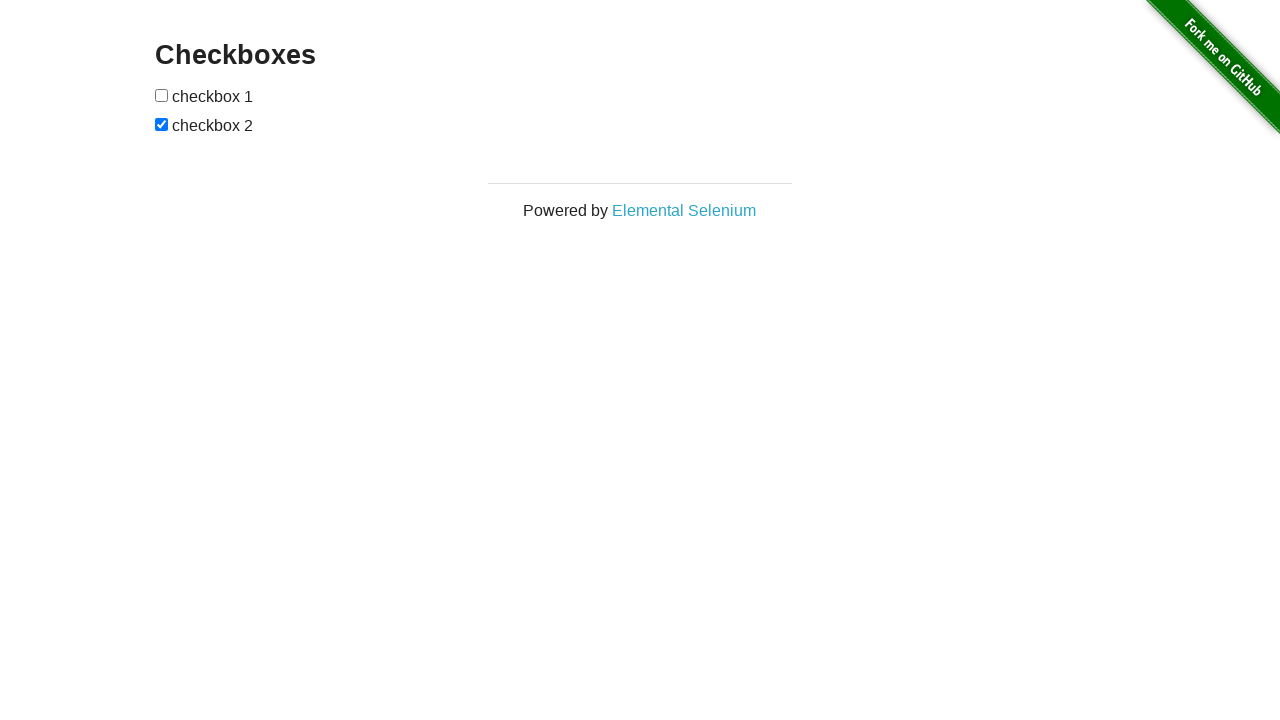

Selected first checkbox element
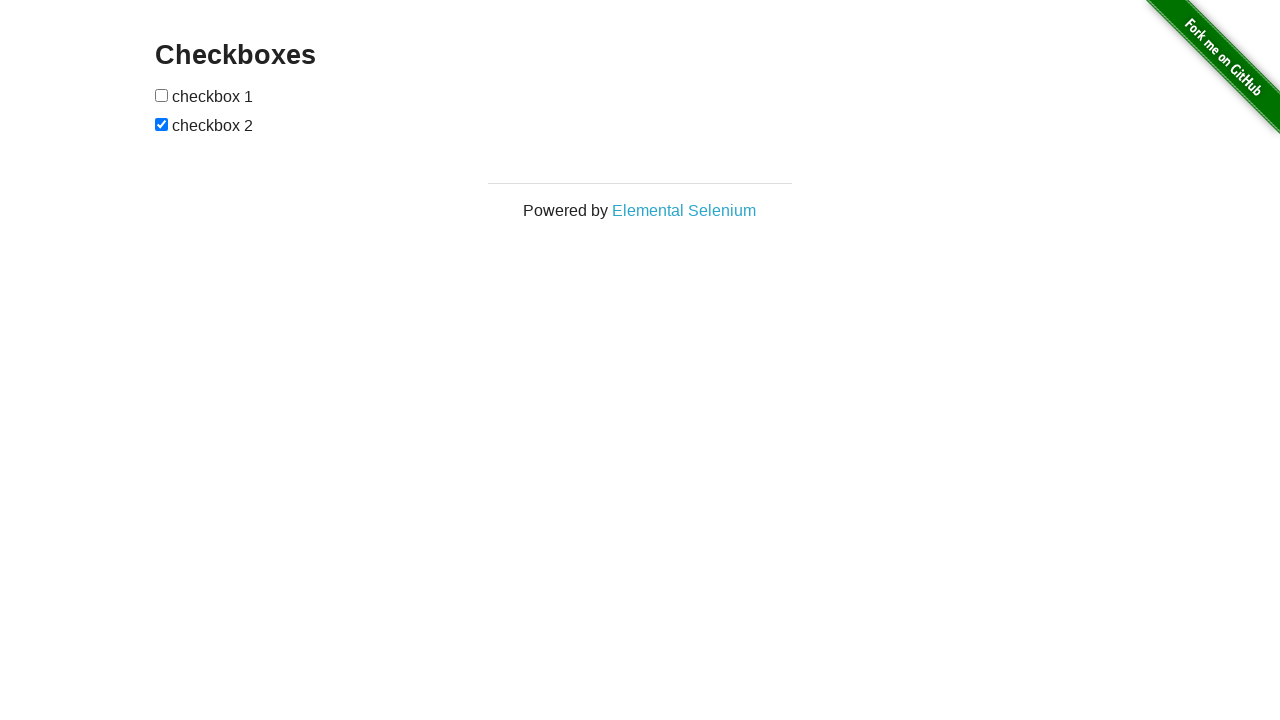

Selected second checkbox element
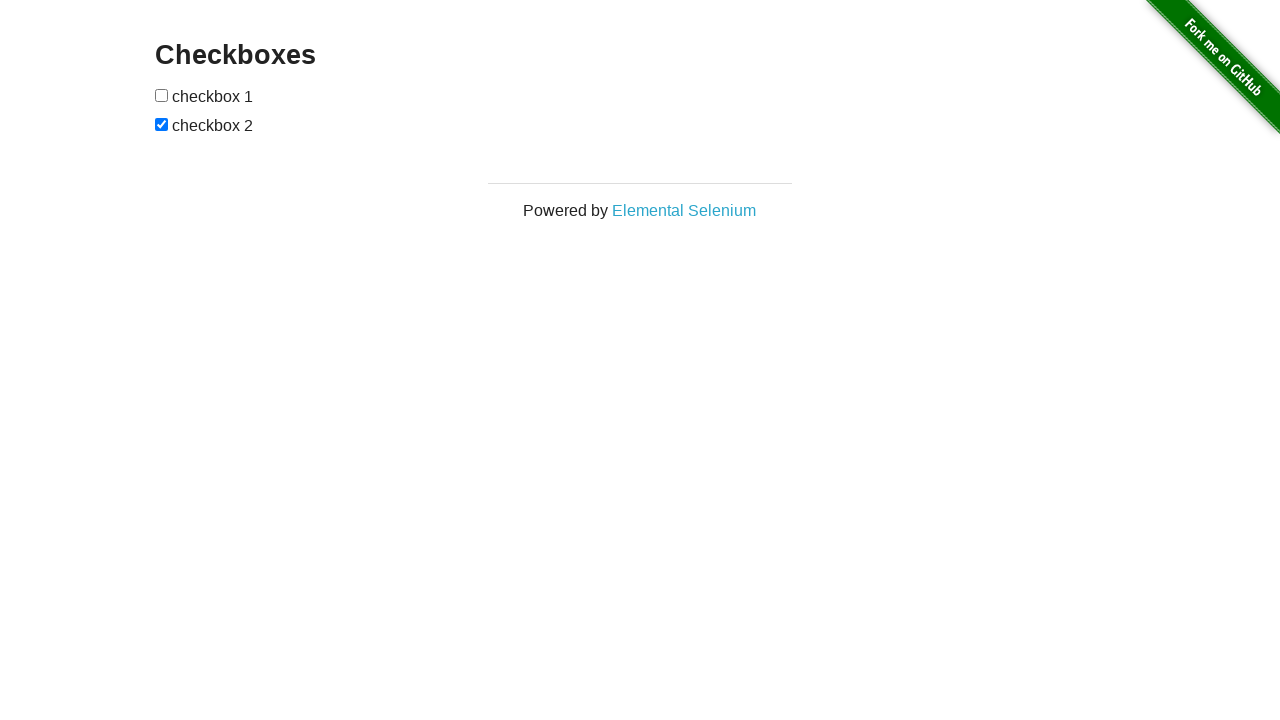

Checkbox 1 was unchecked, clicked to select it at (162, 95) on input[type='checkbox'] >> nth=0
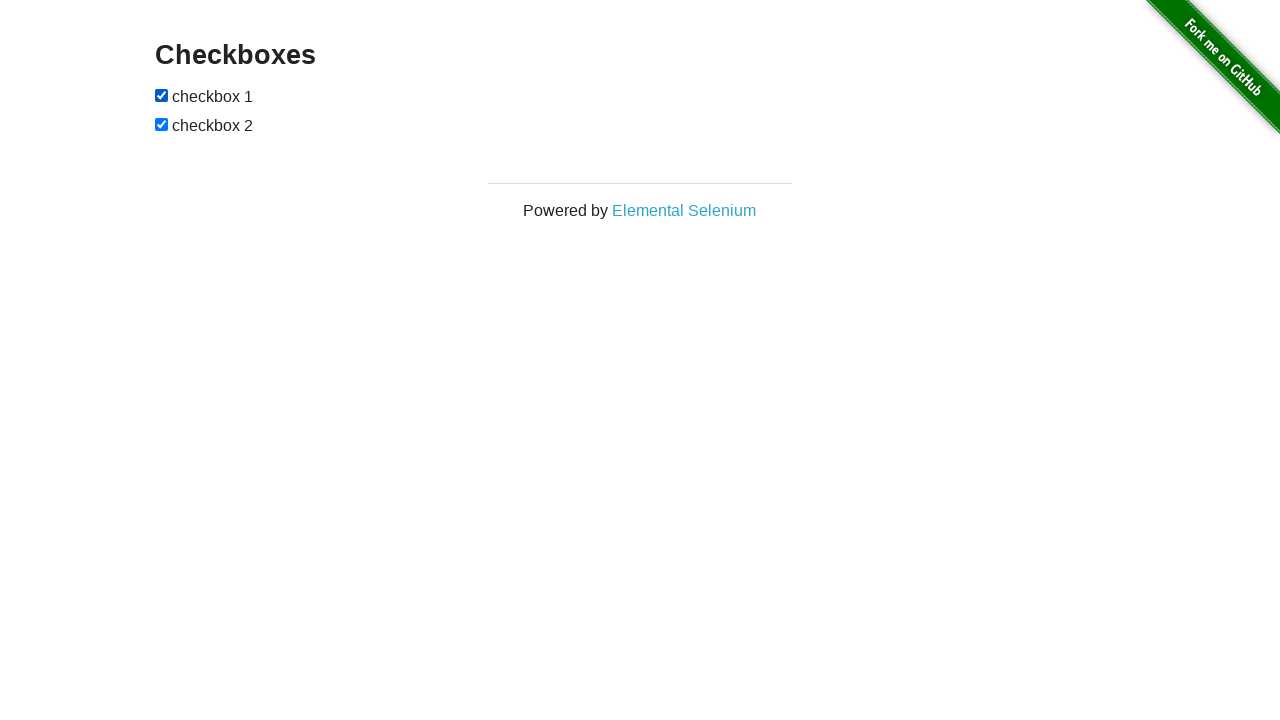

Checkbox 2 was already checked
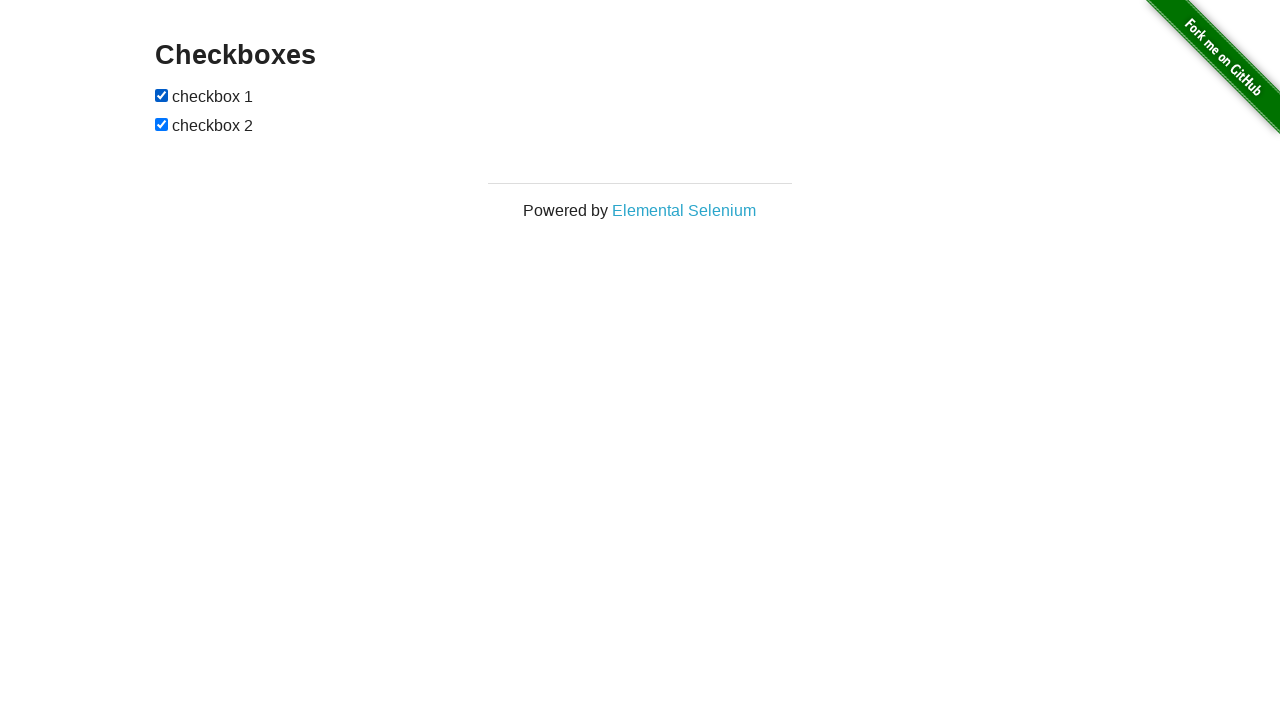

Verified that checkbox 1 is selected
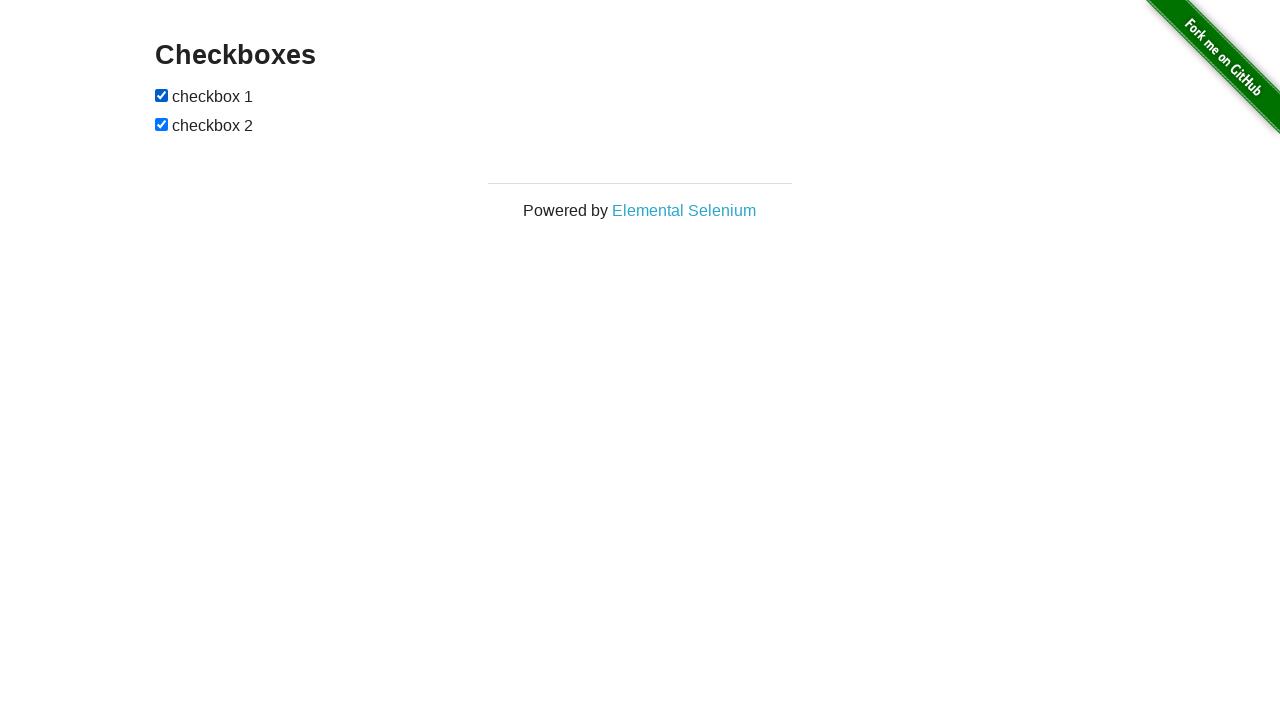

Verified that checkbox 2 is selected
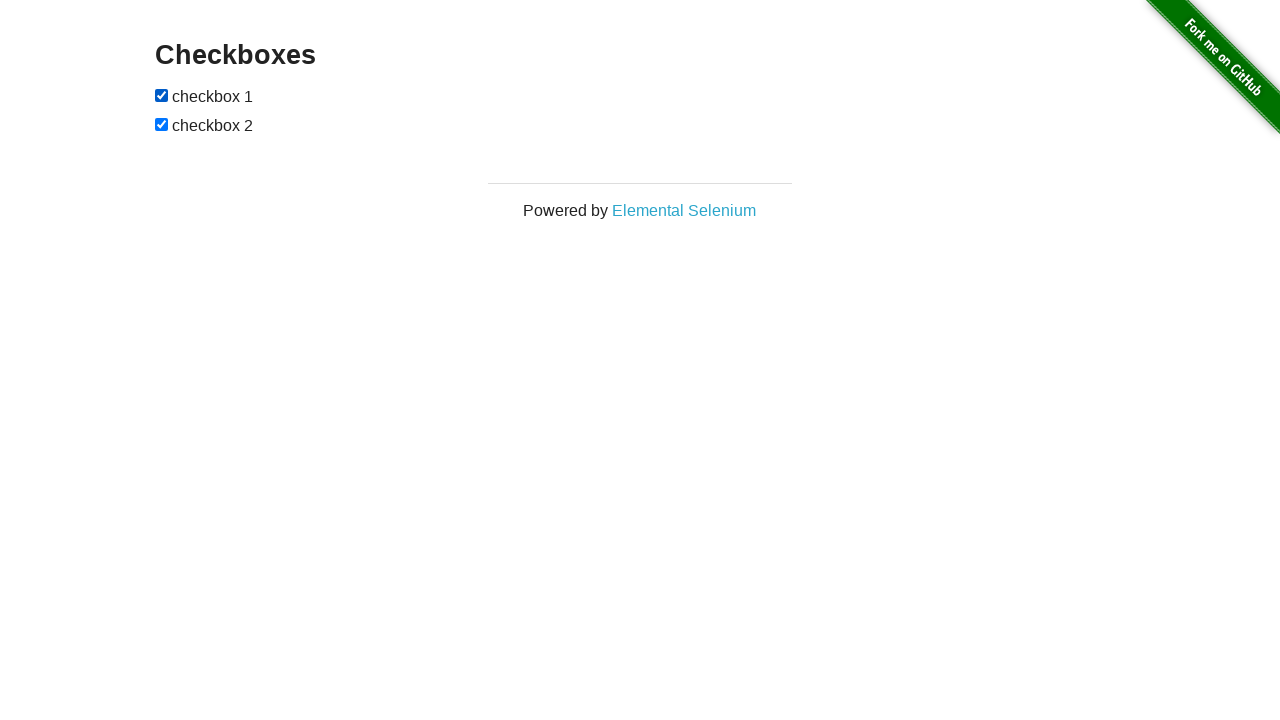

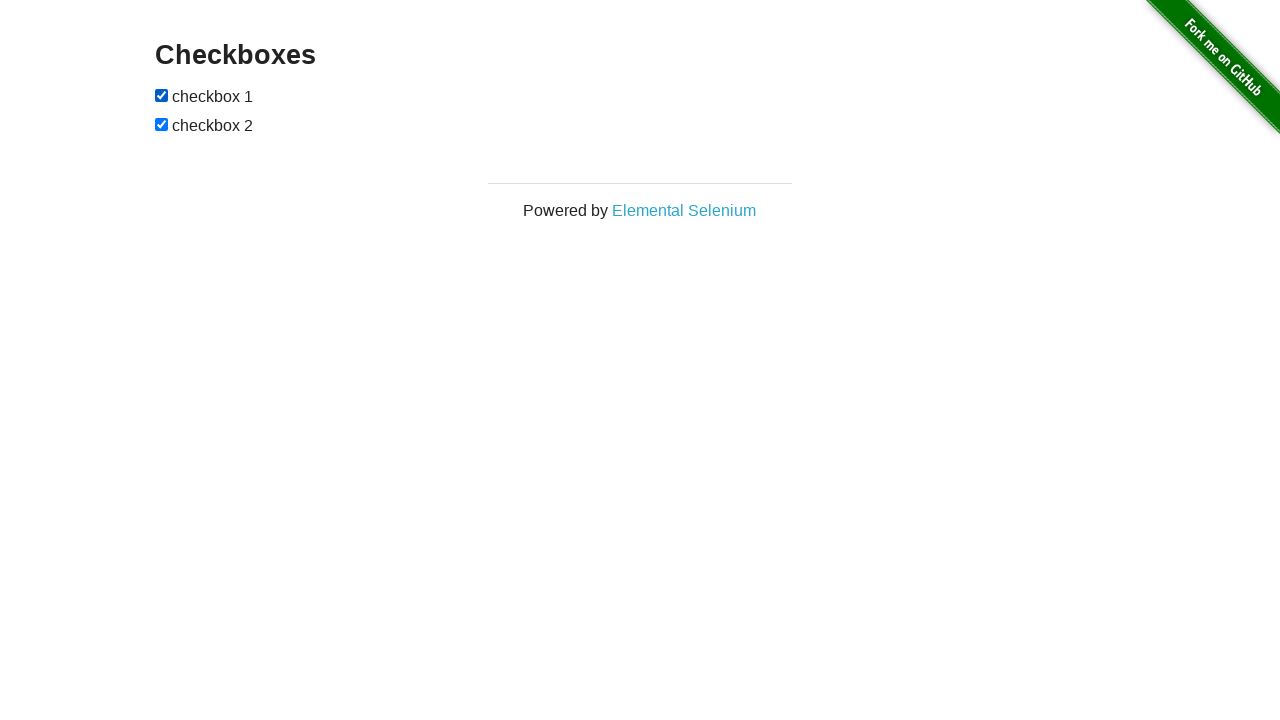